Tests interaction with a shadow DOM element inside an iframe by switching to the iframe, accessing the shadow root element, and filling in a text field

Starting URL: https://selectorshub.com/shadow-dom-in-iframe/

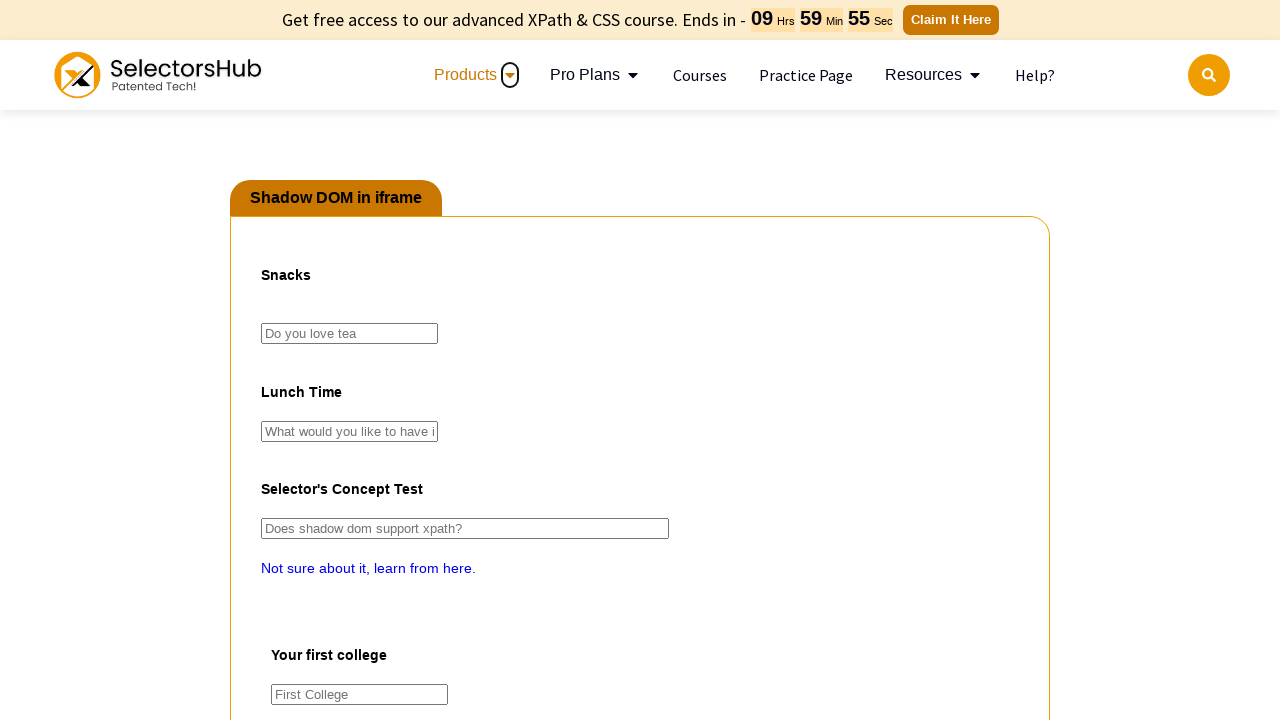

Waited 5 seconds for iframe to be available
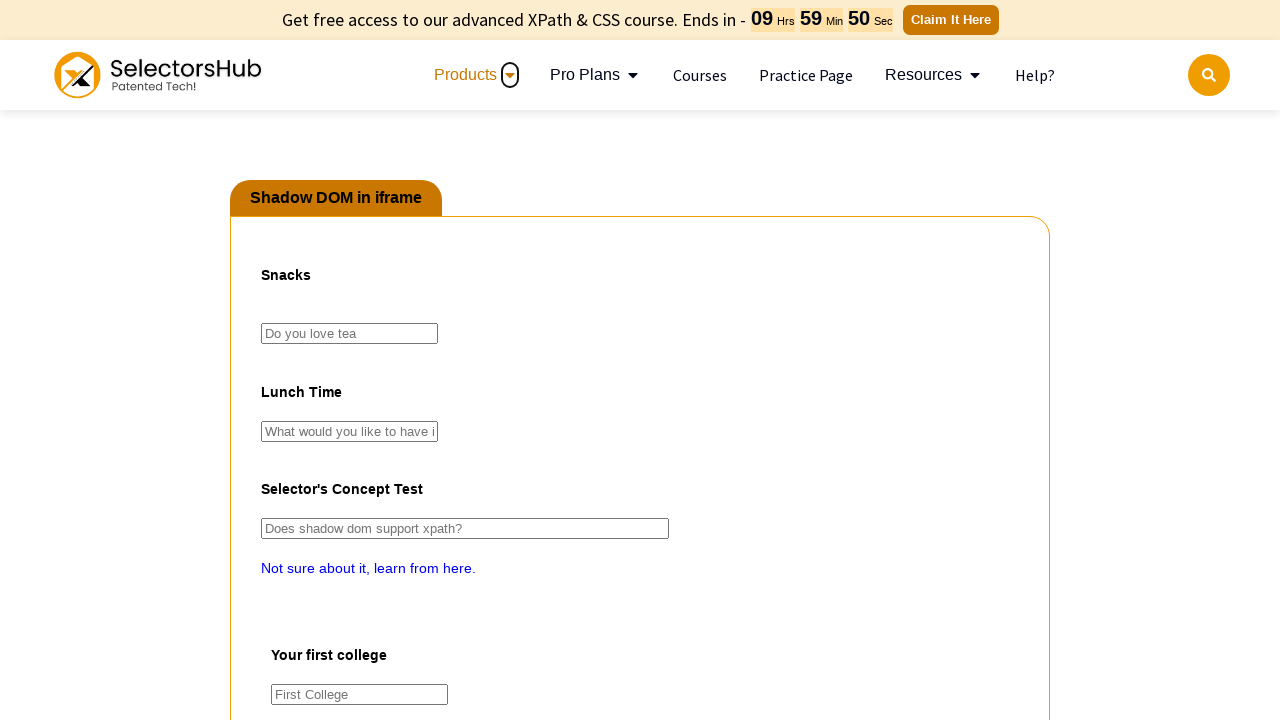

Switched to 'pact' iframe
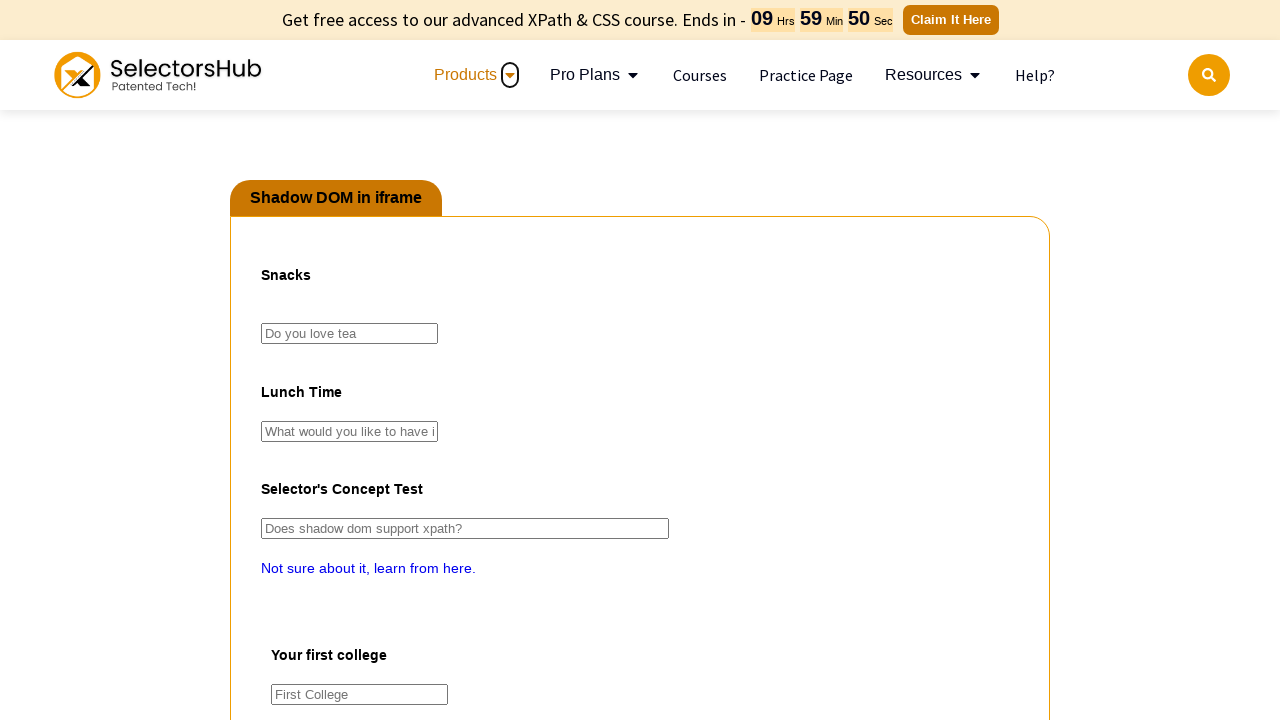

Scrolled to middle of the page
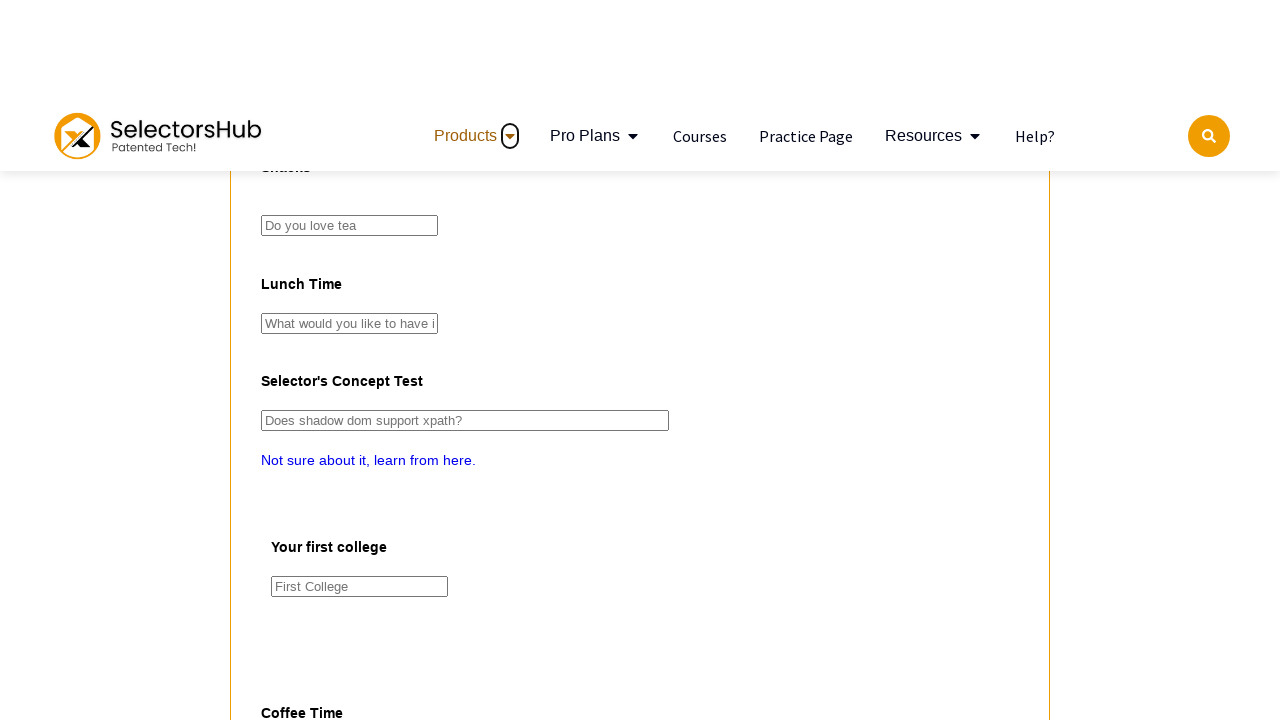

Waited 3 seconds for element to be ready
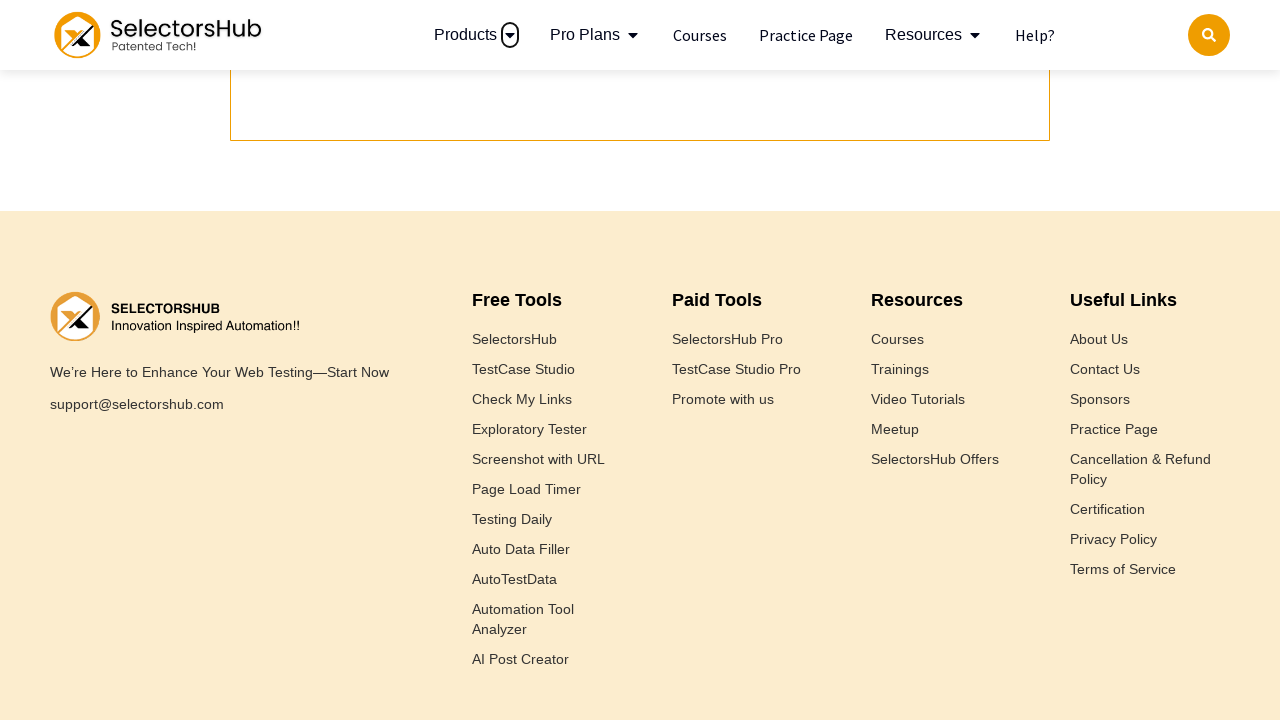

Accessed shadow DOM element and filled tea input field with 'Masala Chai'
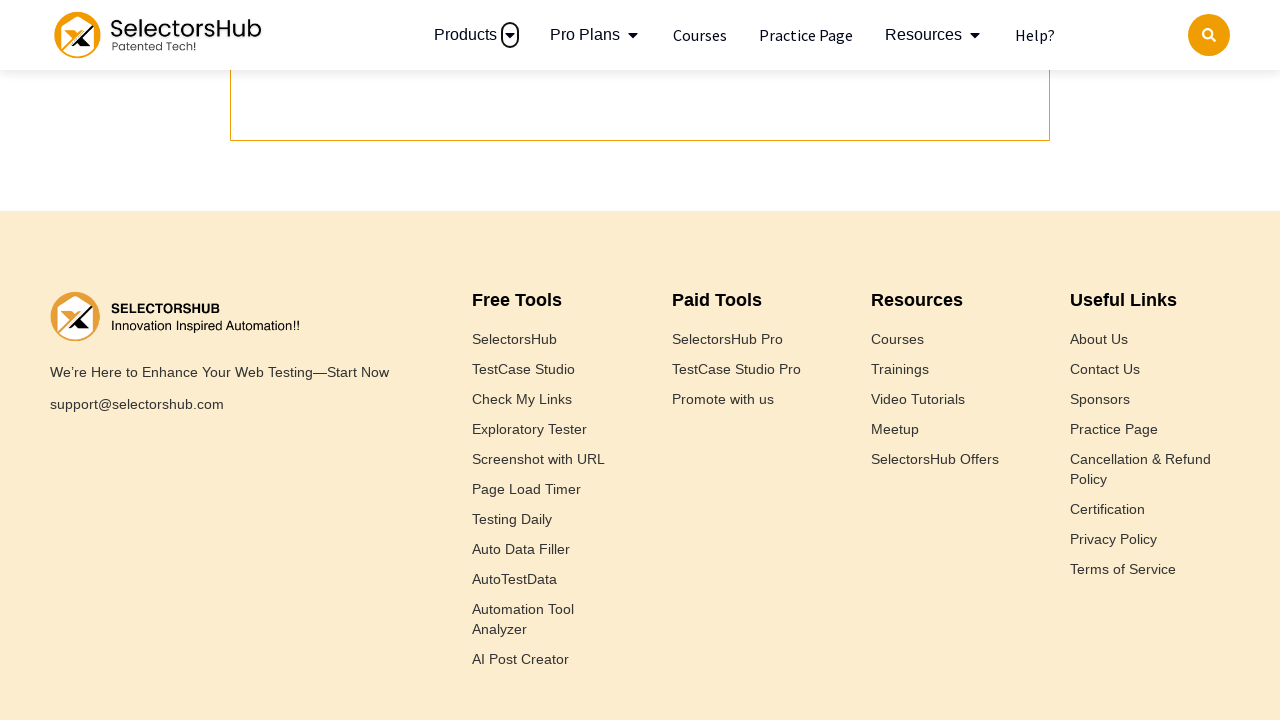

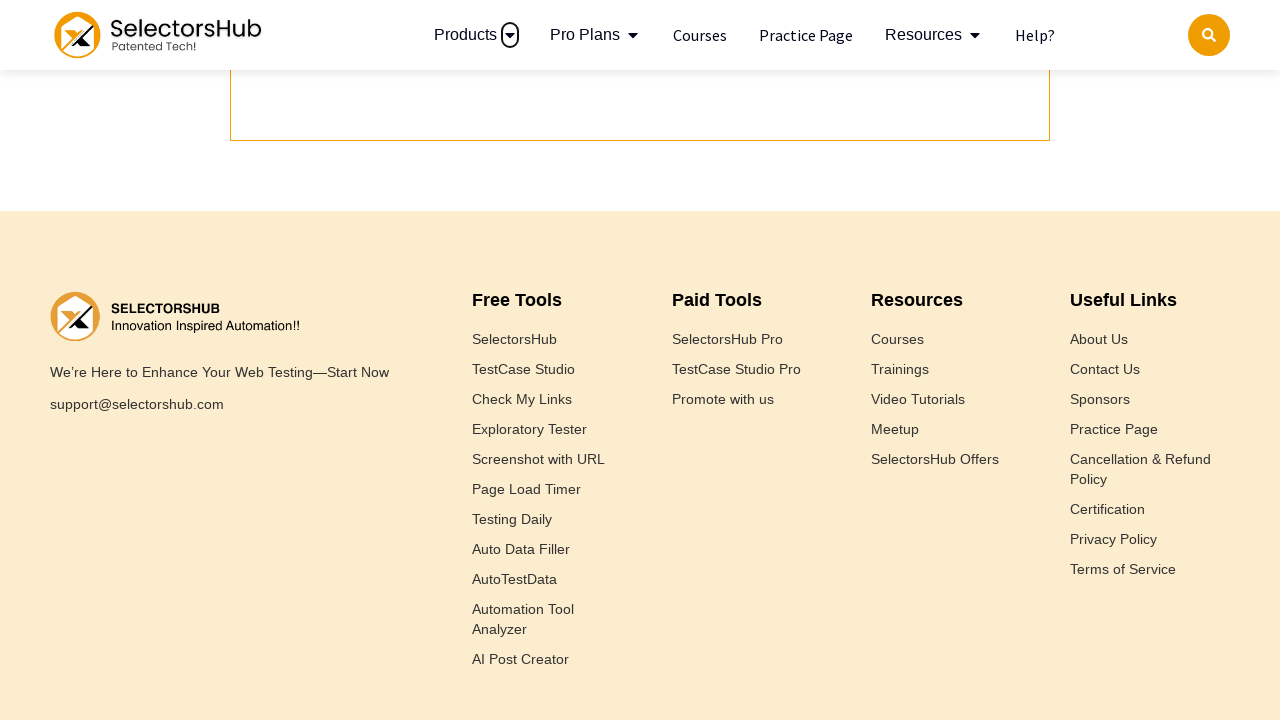